Tests multi-window handling by clicking a documents link, extracting text from the new window, and filling it into the main page's username field

Starting URL: https://rahulshettyacademy.com/loginpagePractise/

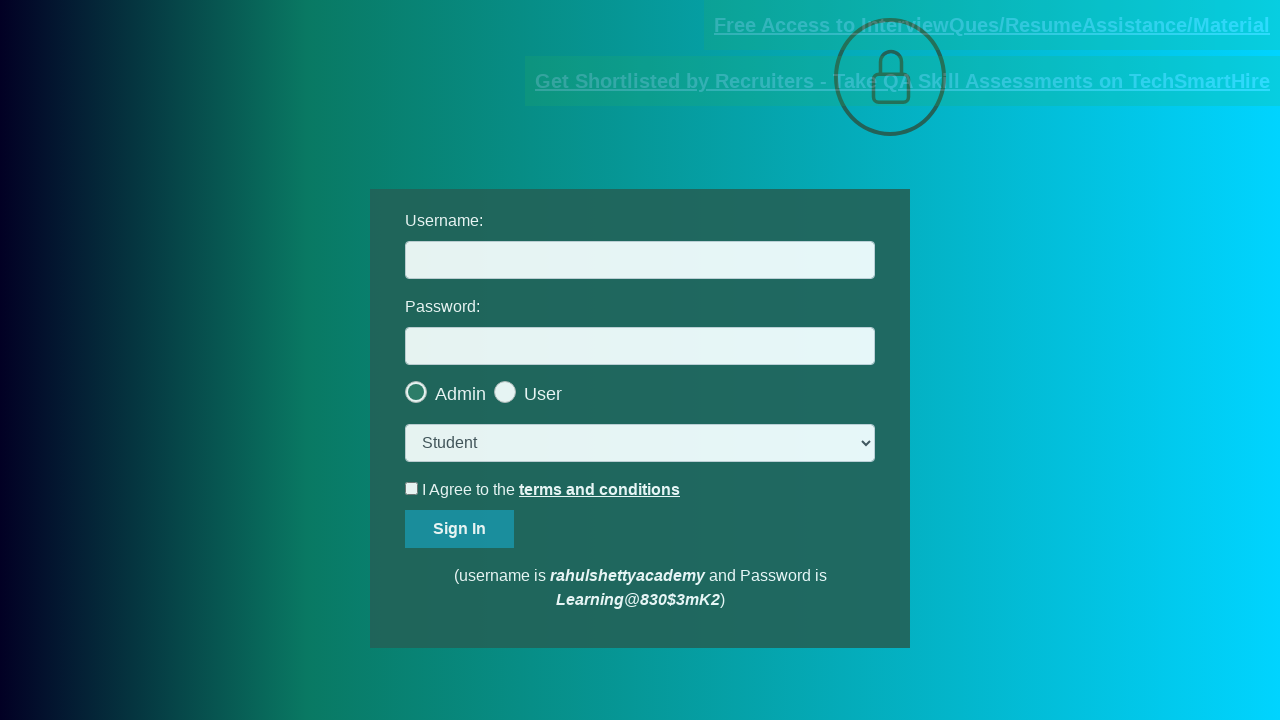

Located the documents link
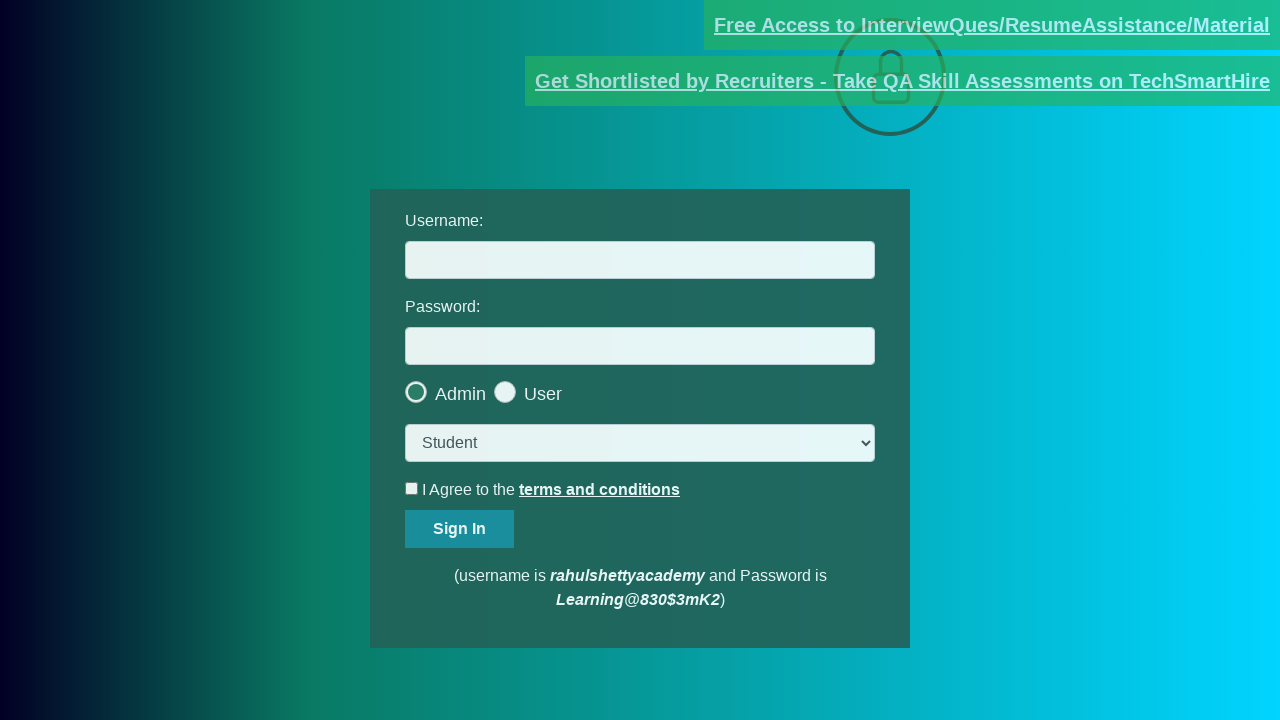

Clicked the documents link and new page opened at (992, 25) on [href*='documents-request']
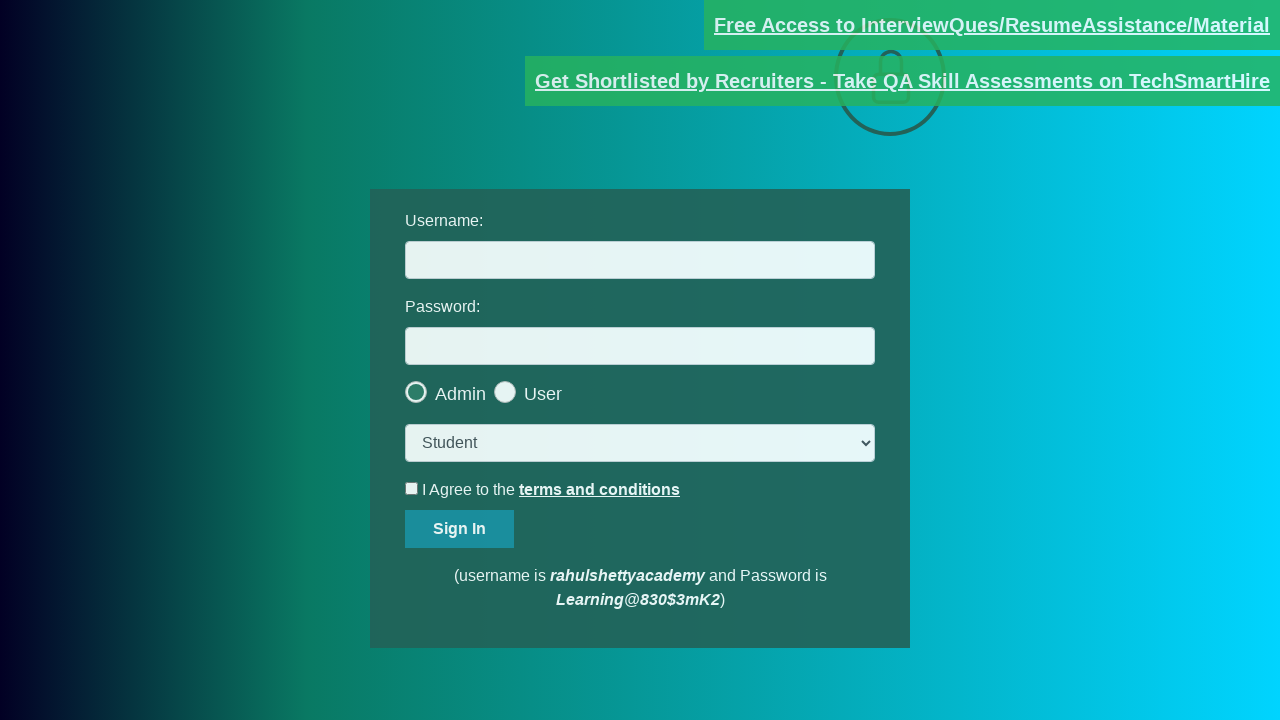

Captured the new page instance
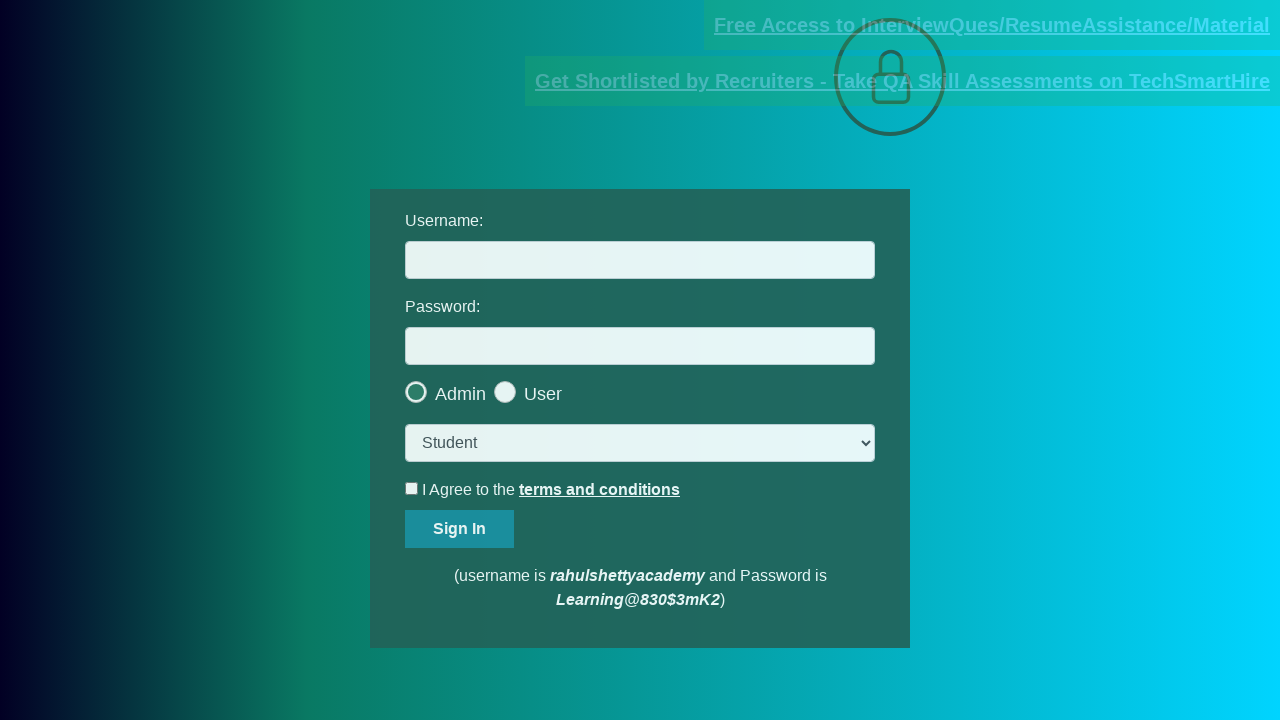

New page loaded completely
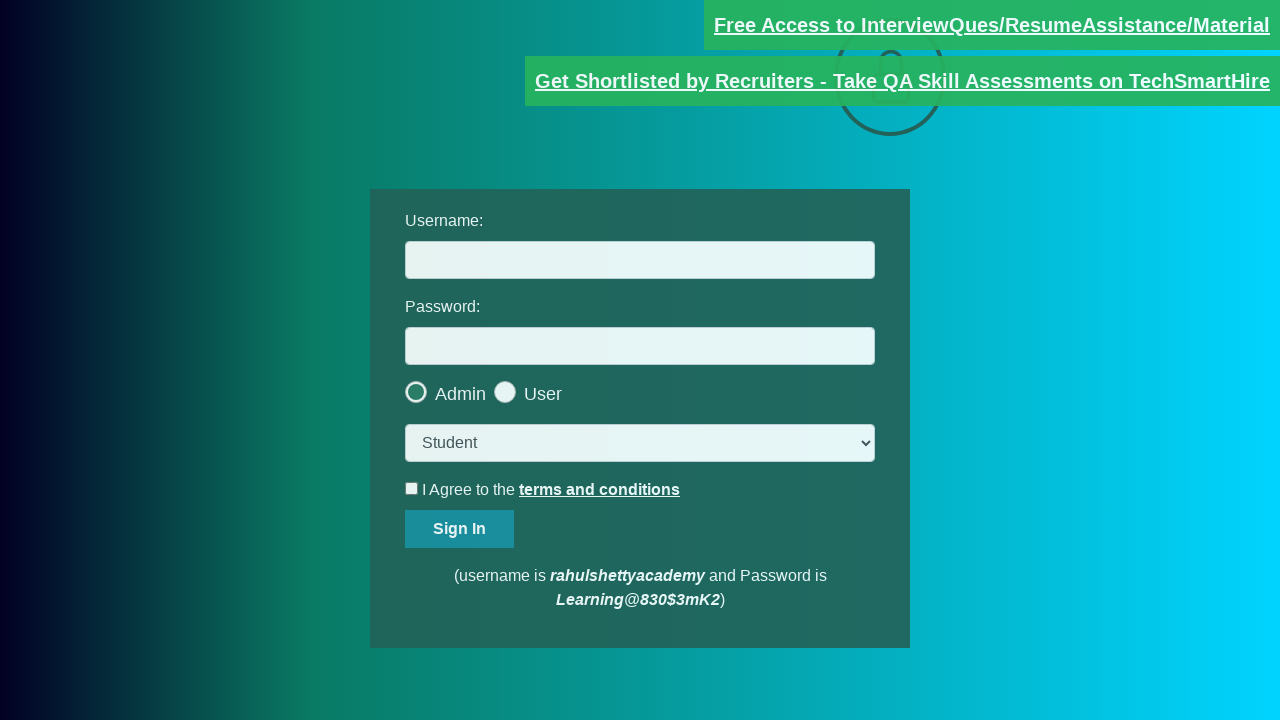

Extracted email text from new page
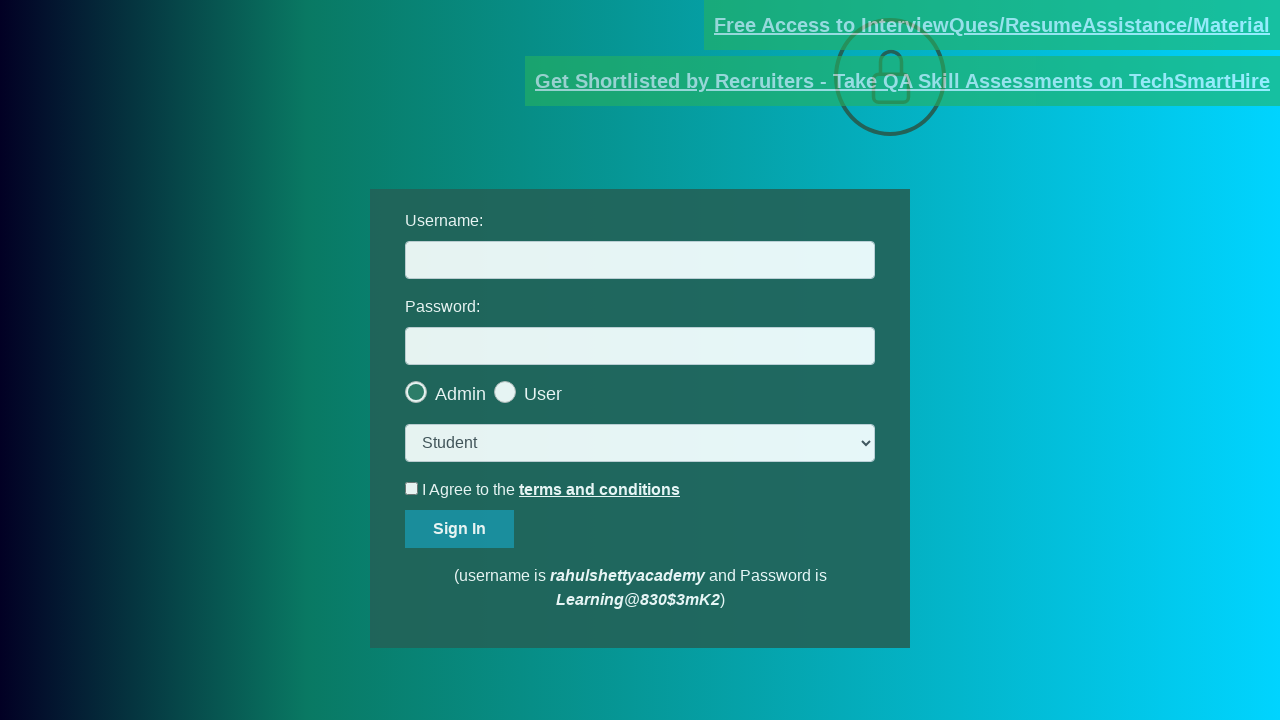

Extracted domain from email: rahulshettyacademy.com
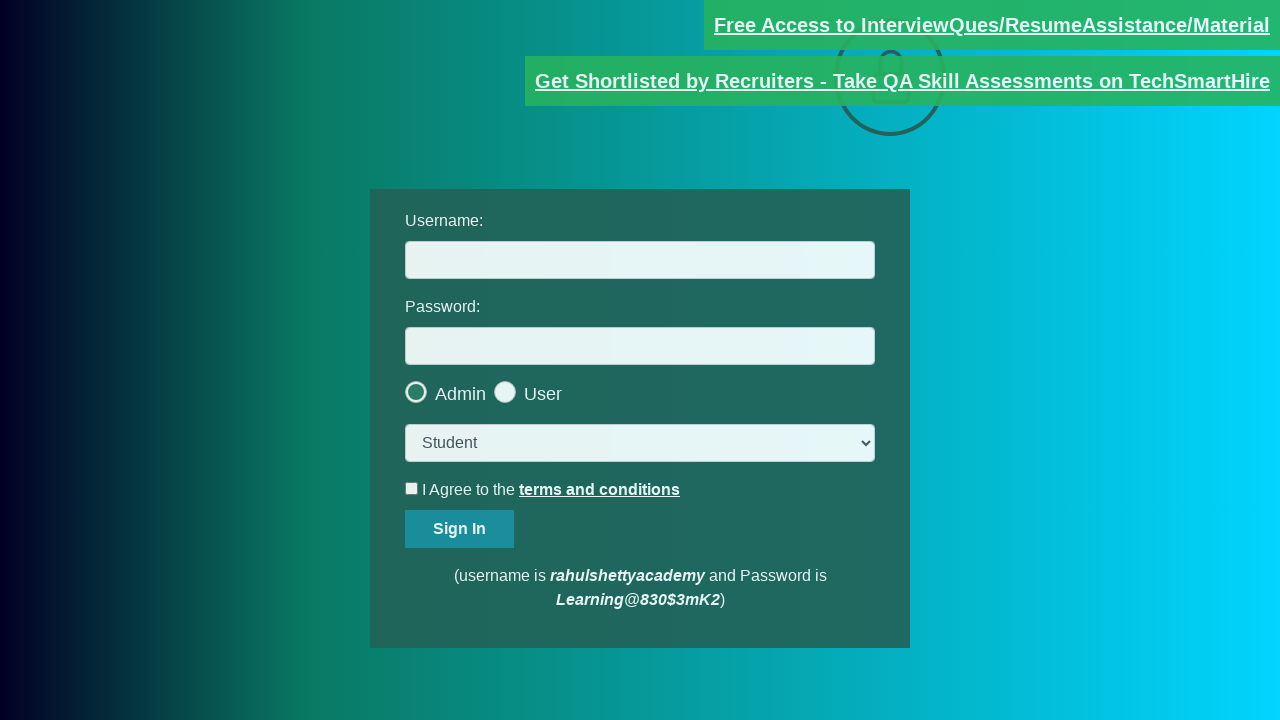

Filled username field with extracted domain: rahulshettyacademy.com on #username
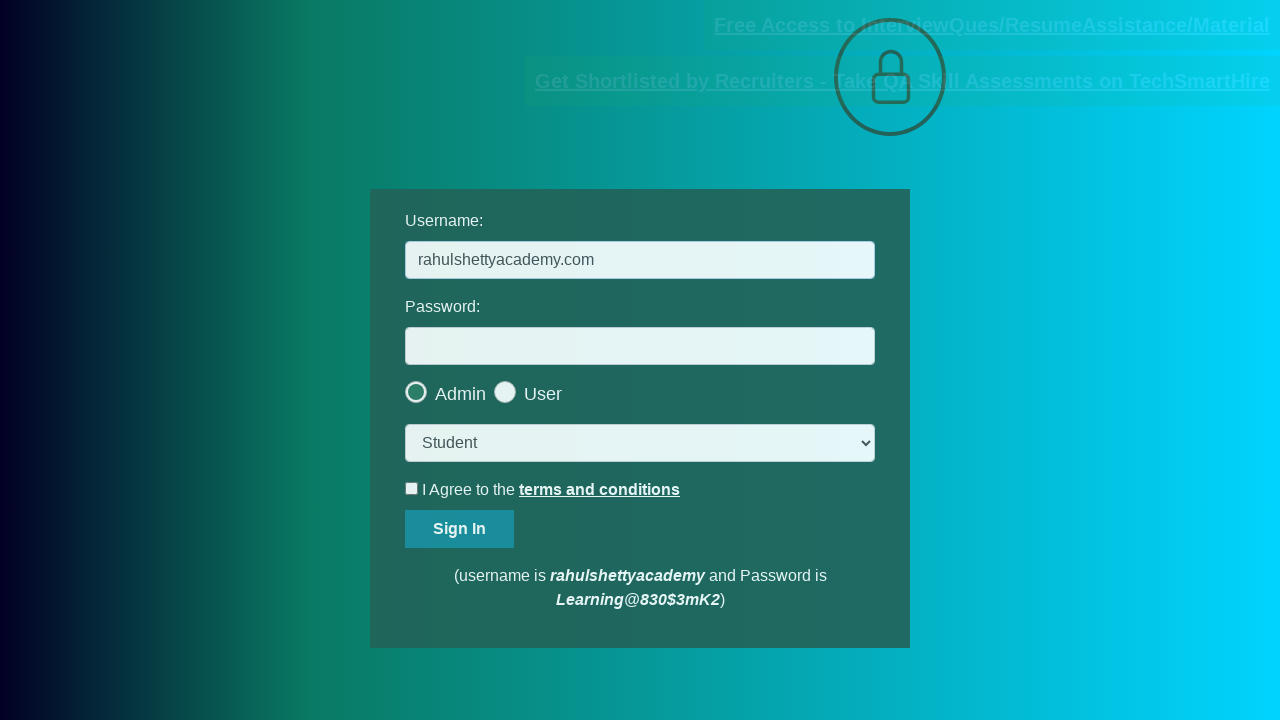

Pressed Tab key
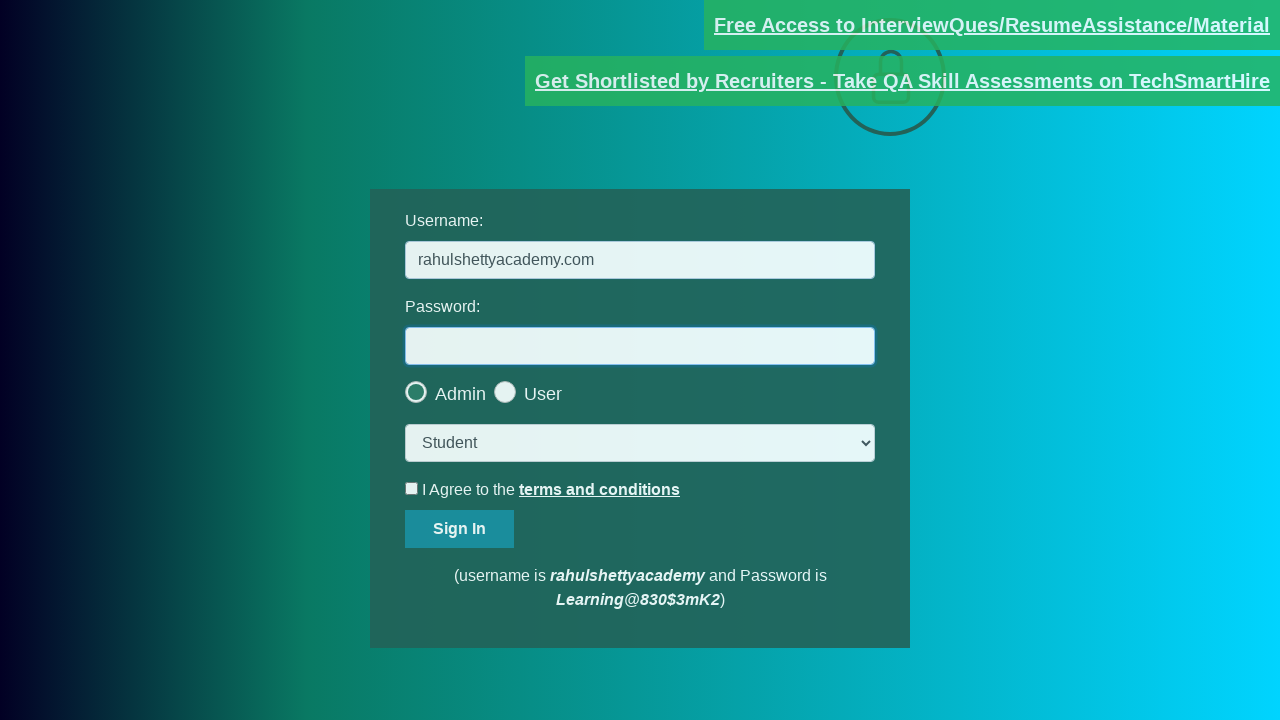

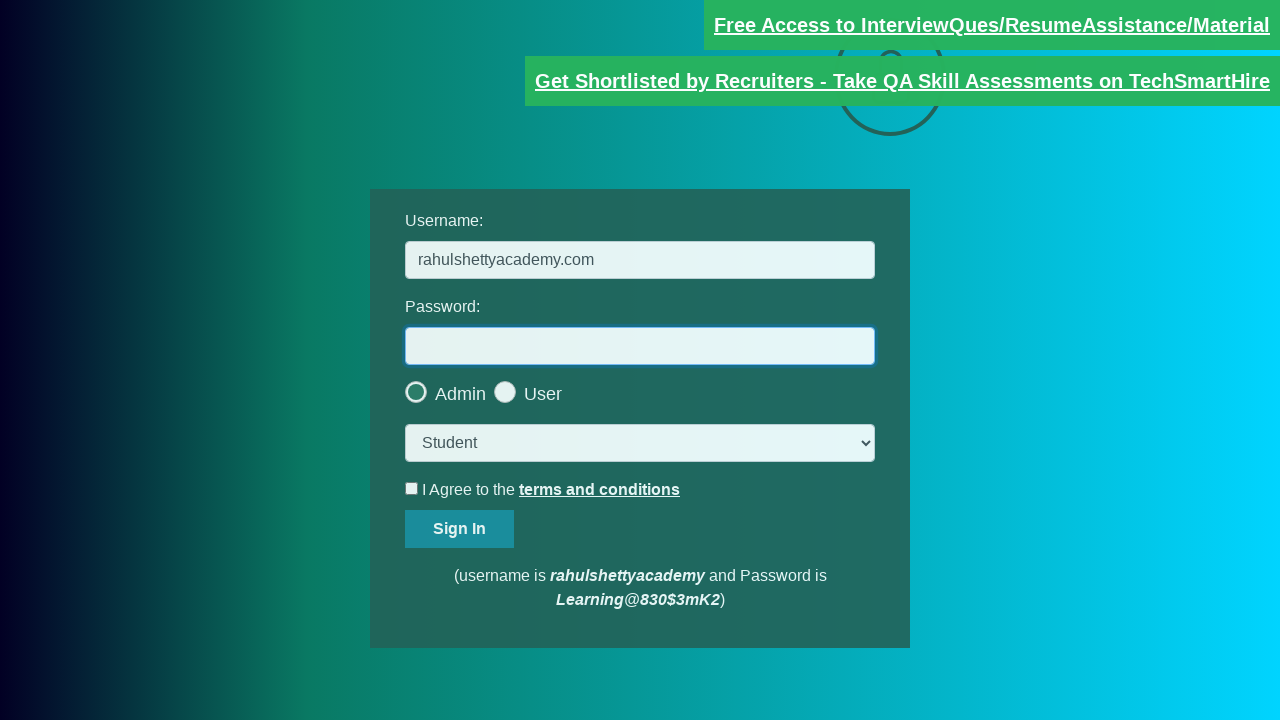